Tests dropdown selection functionality by iterating through all dropdown options and selecting each one

Starting URL: https://syntaxprojects.com/basic-select-dropdown-demo.php

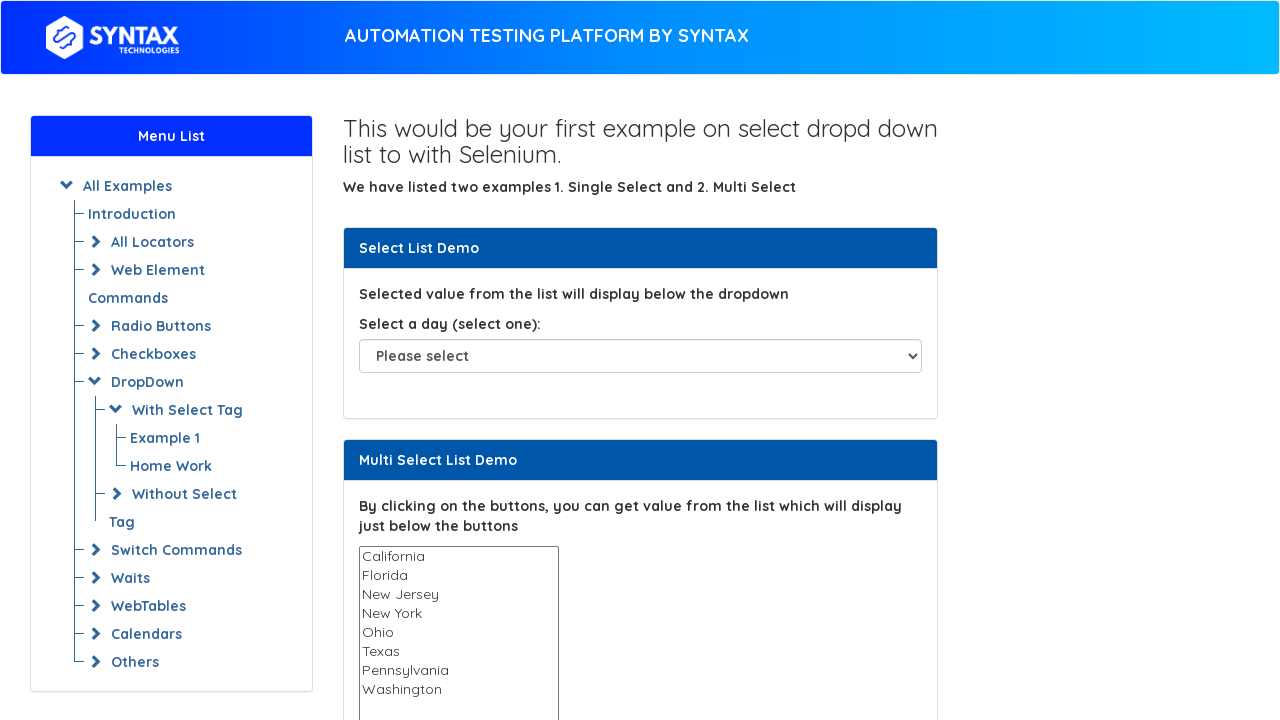

Located dropdown element with id 'select-demo'
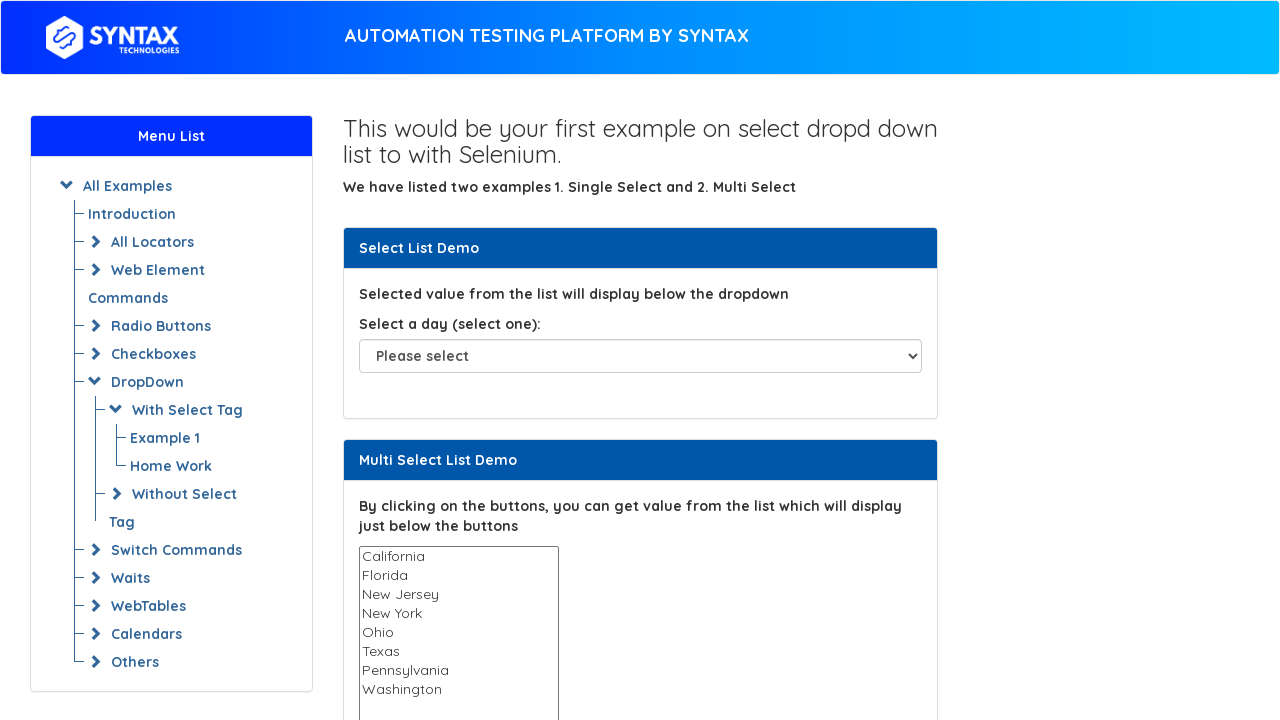

Retrieved all dropdown options
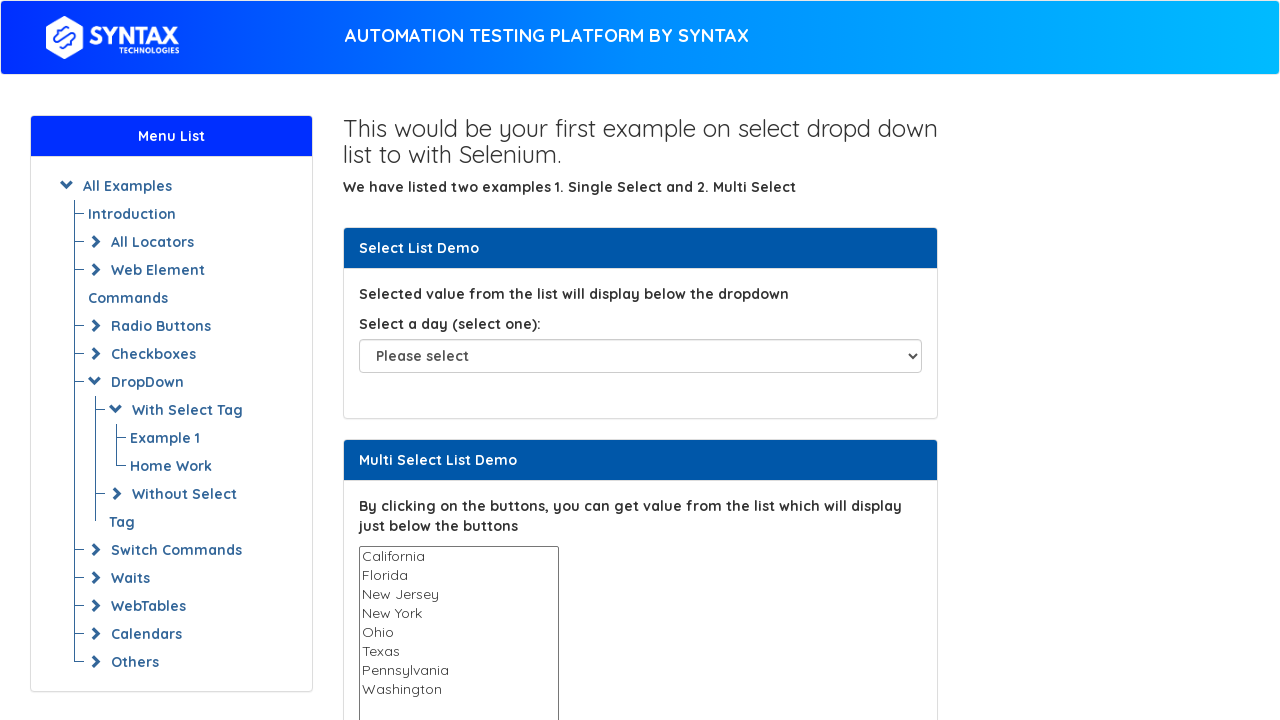

Retrieved option text: 'Sunday'
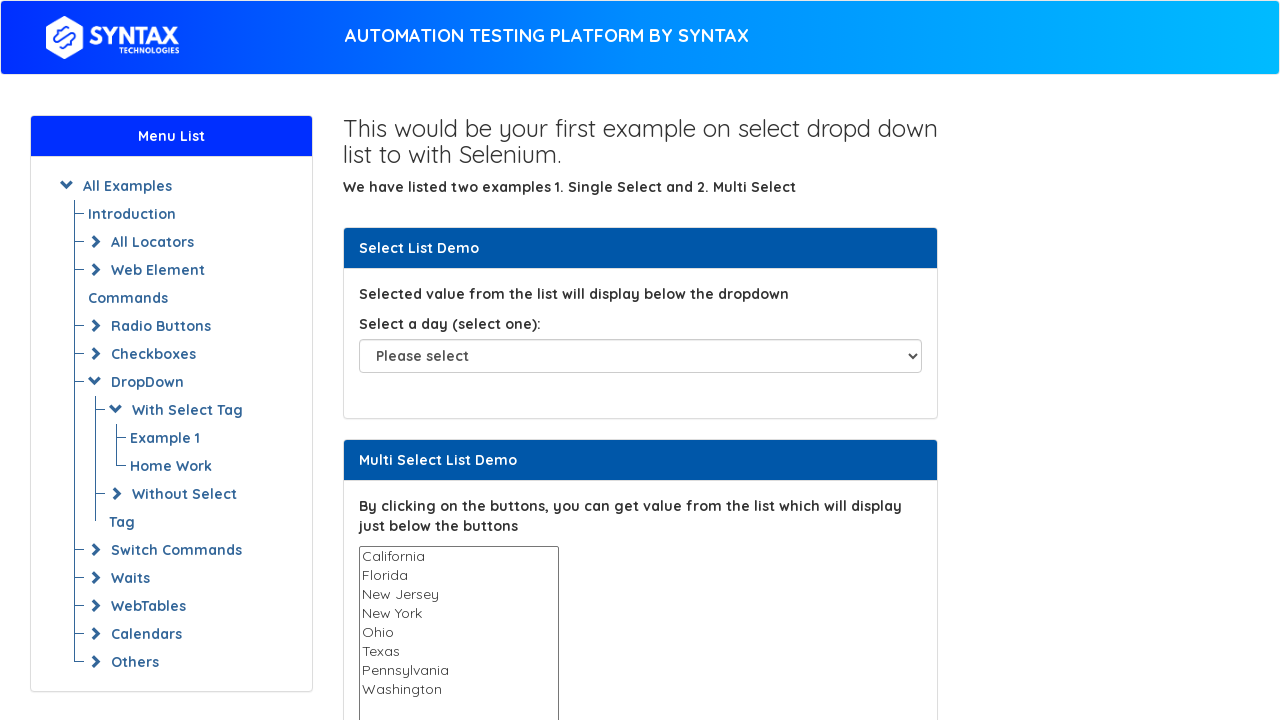

Selected dropdown option at index 1: 'Sunday' on select#select-demo
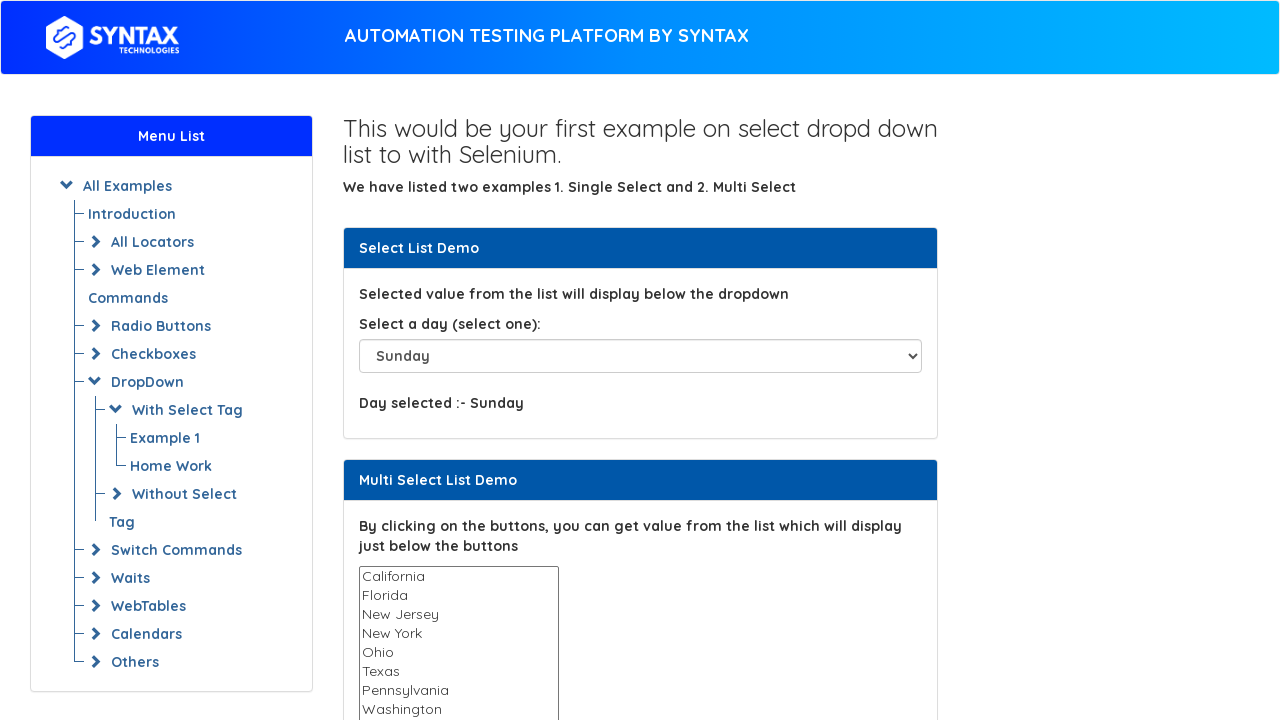

Waited 500ms for selection to complete
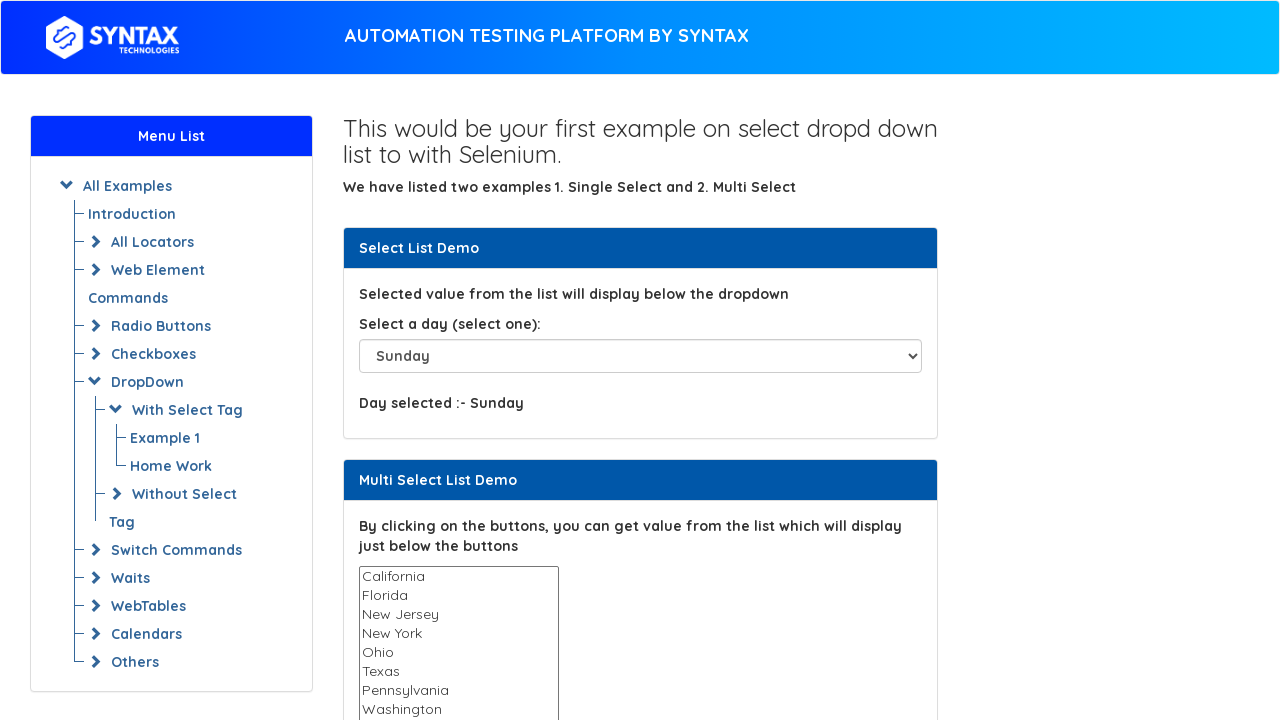

Retrieved option text: 'Monday'
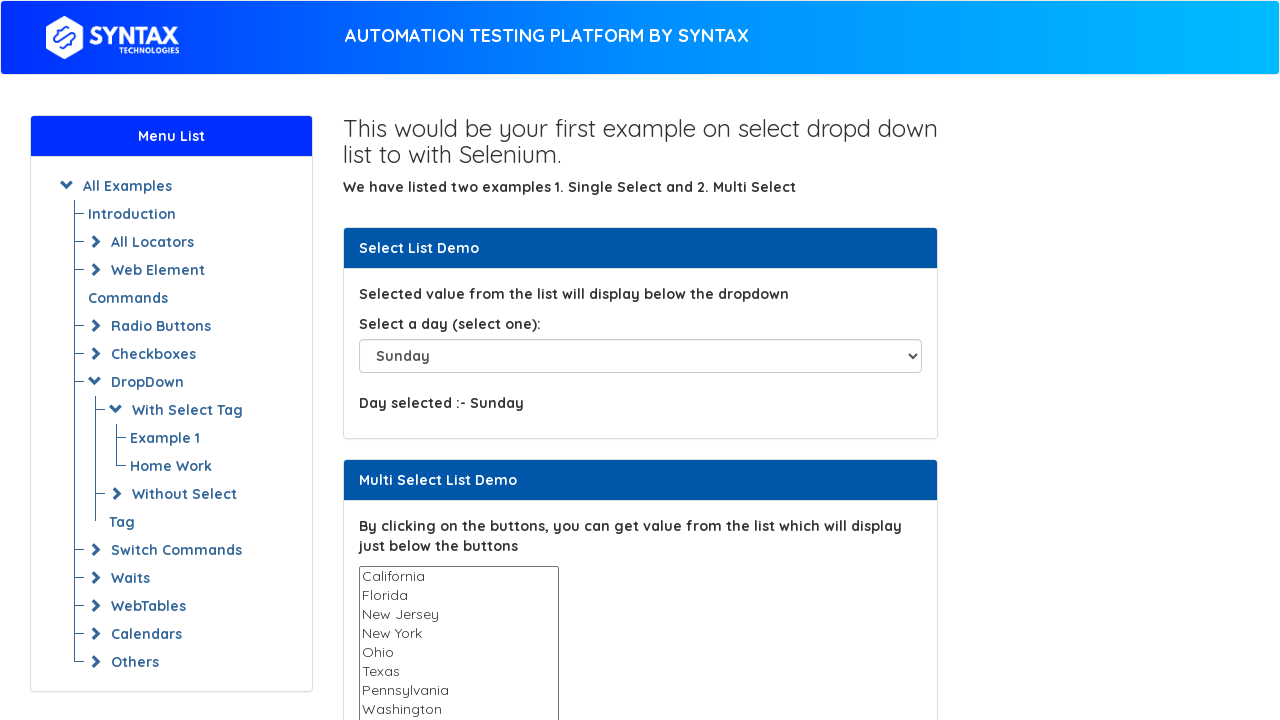

Selected dropdown option at index 2: 'Monday' on select#select-demo
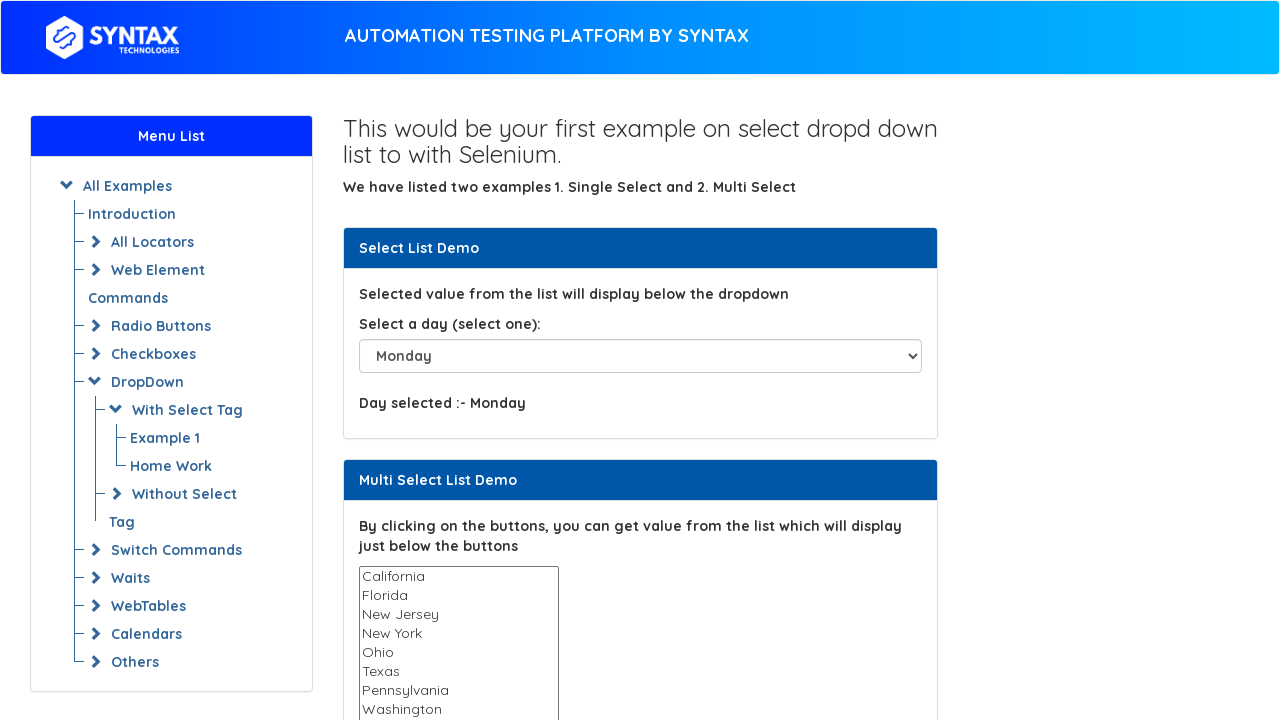

Waited 500ms for selection to complete
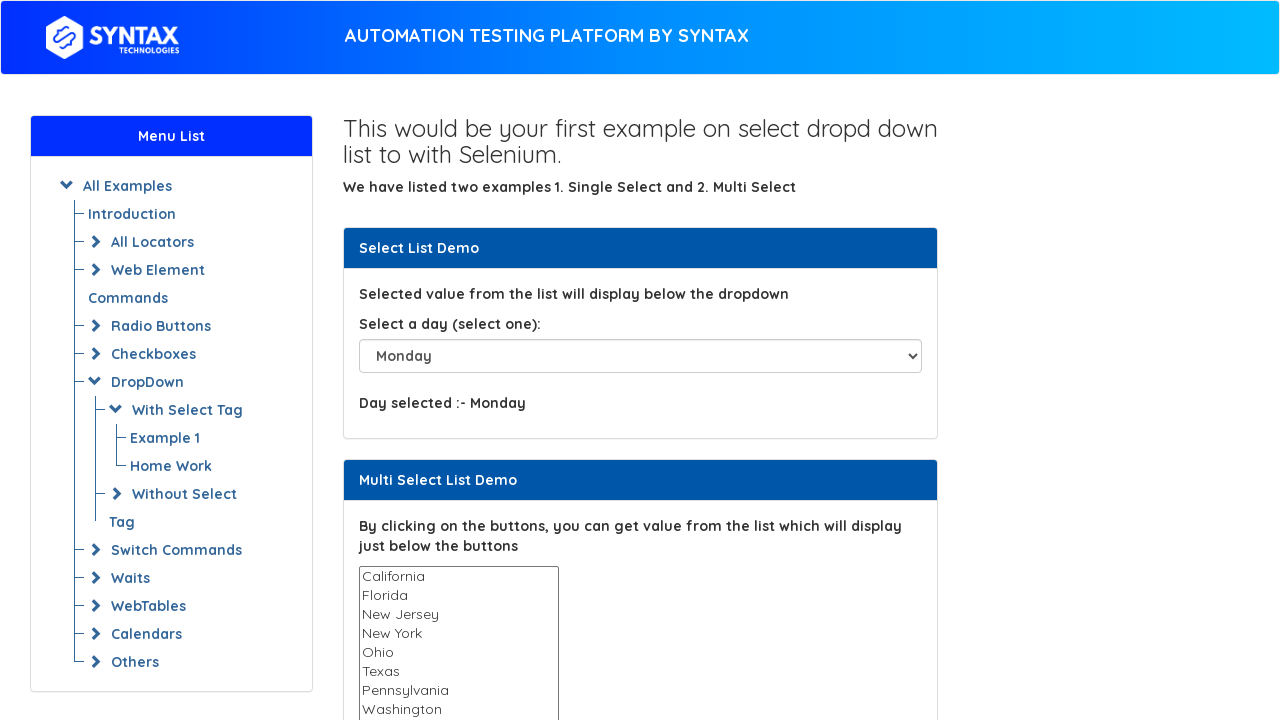

Retrieved option text: 'Tuesday'
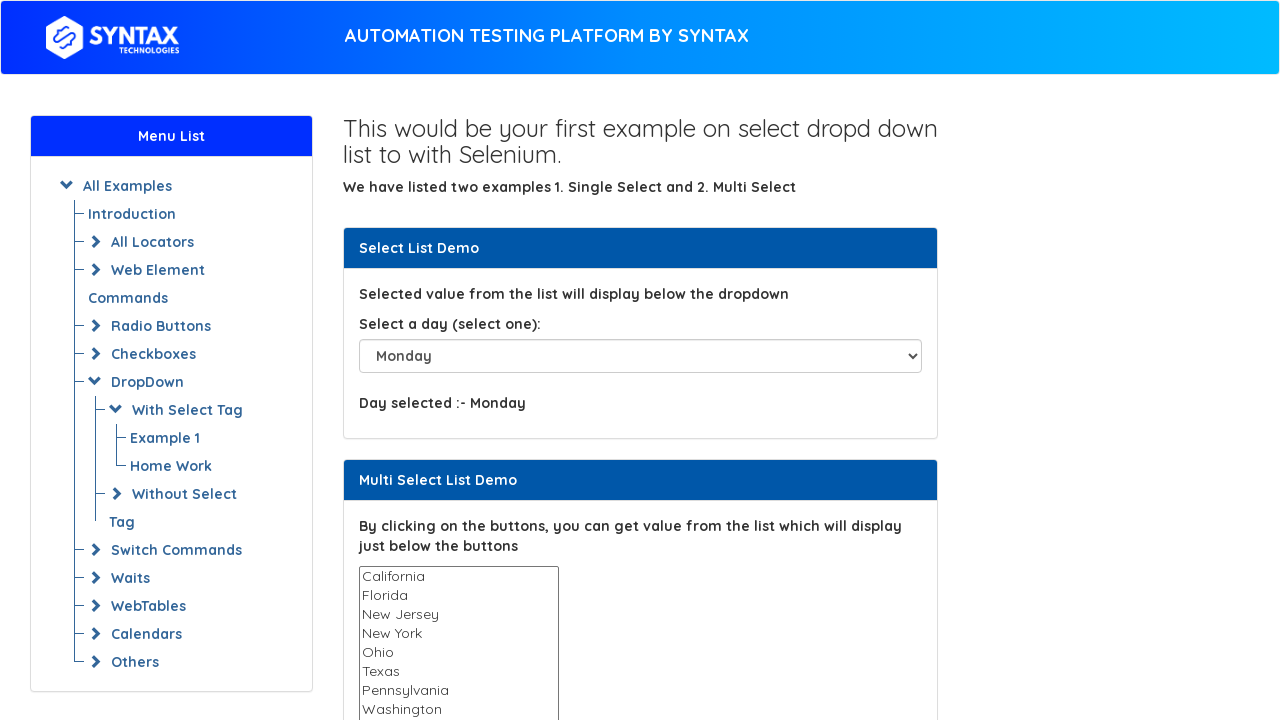

Selected dropdown option at index 3: 'Tuesday' on select#select-demo
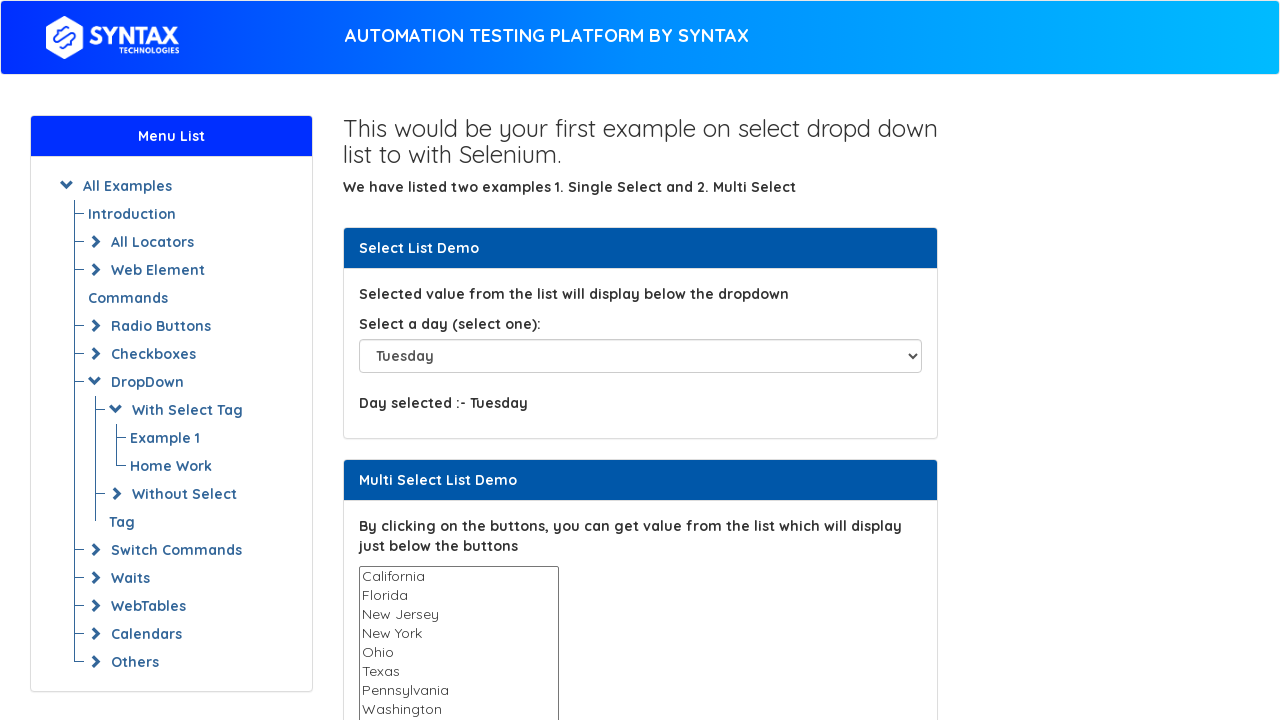

Waited 500ms for selection to complete
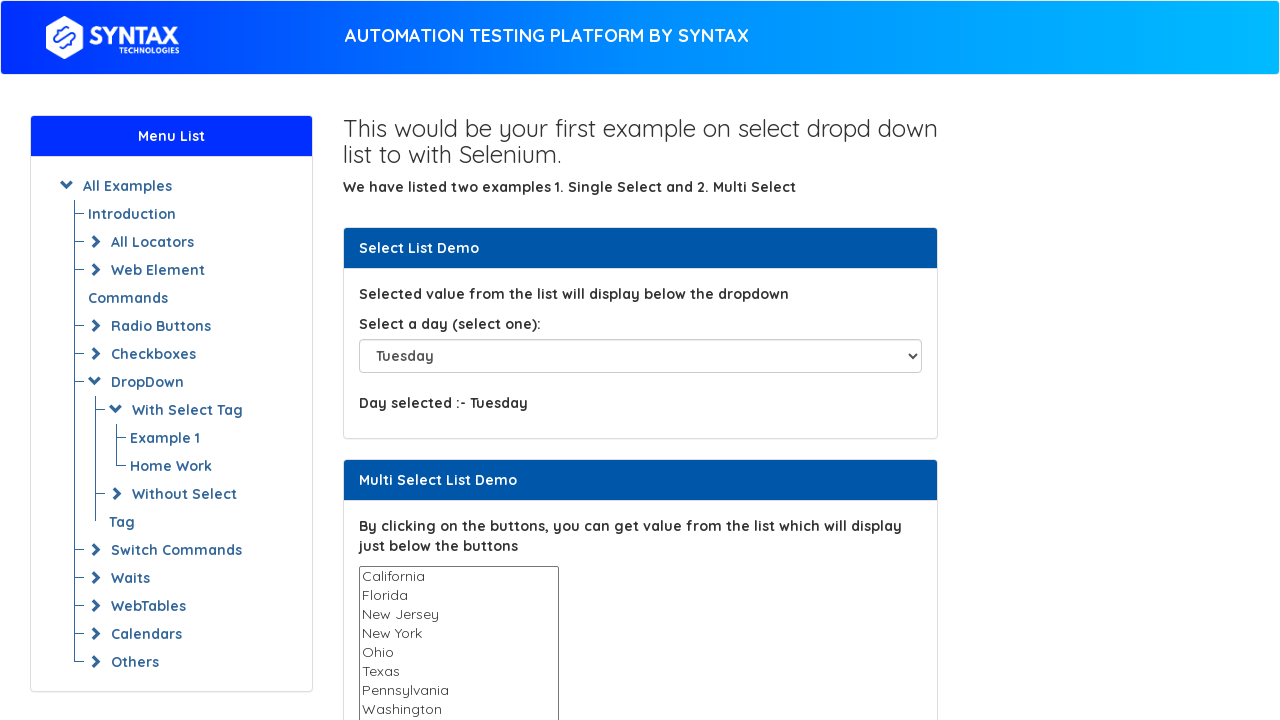

Retrieved option text: 'Wednesday'
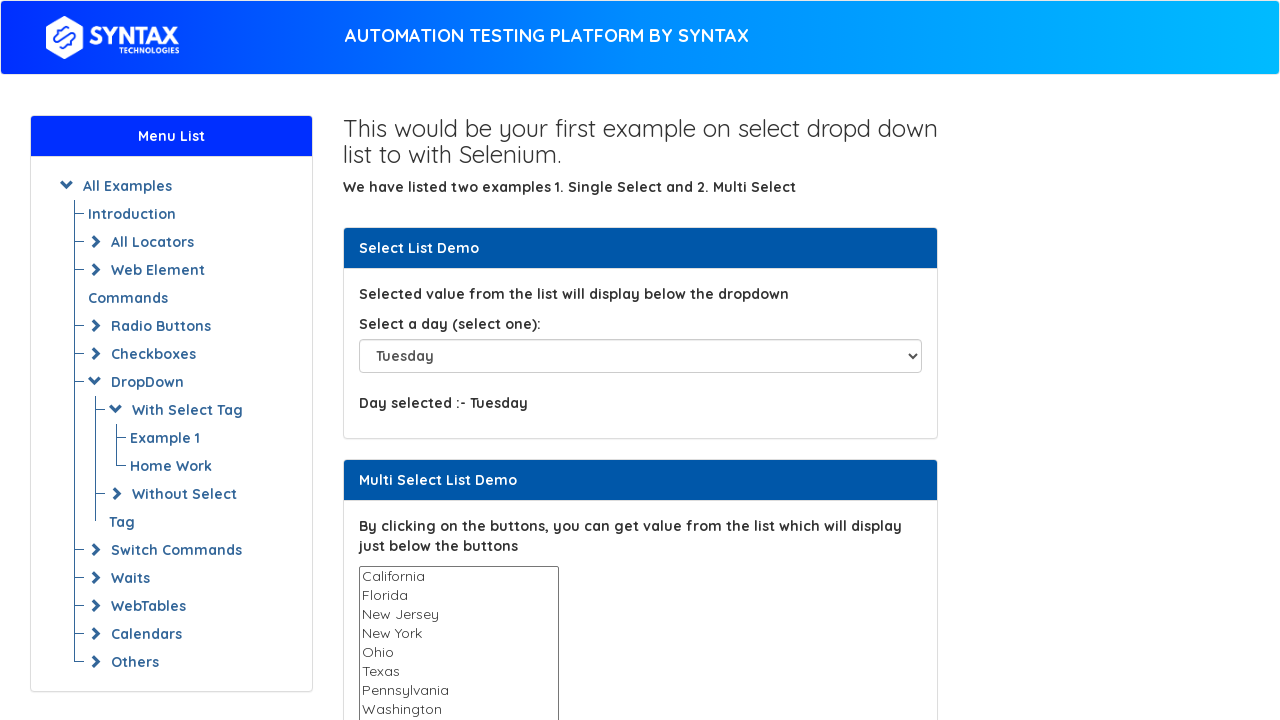

Selected dropdown option at index 4: 'Wednesday' on select#select-demo
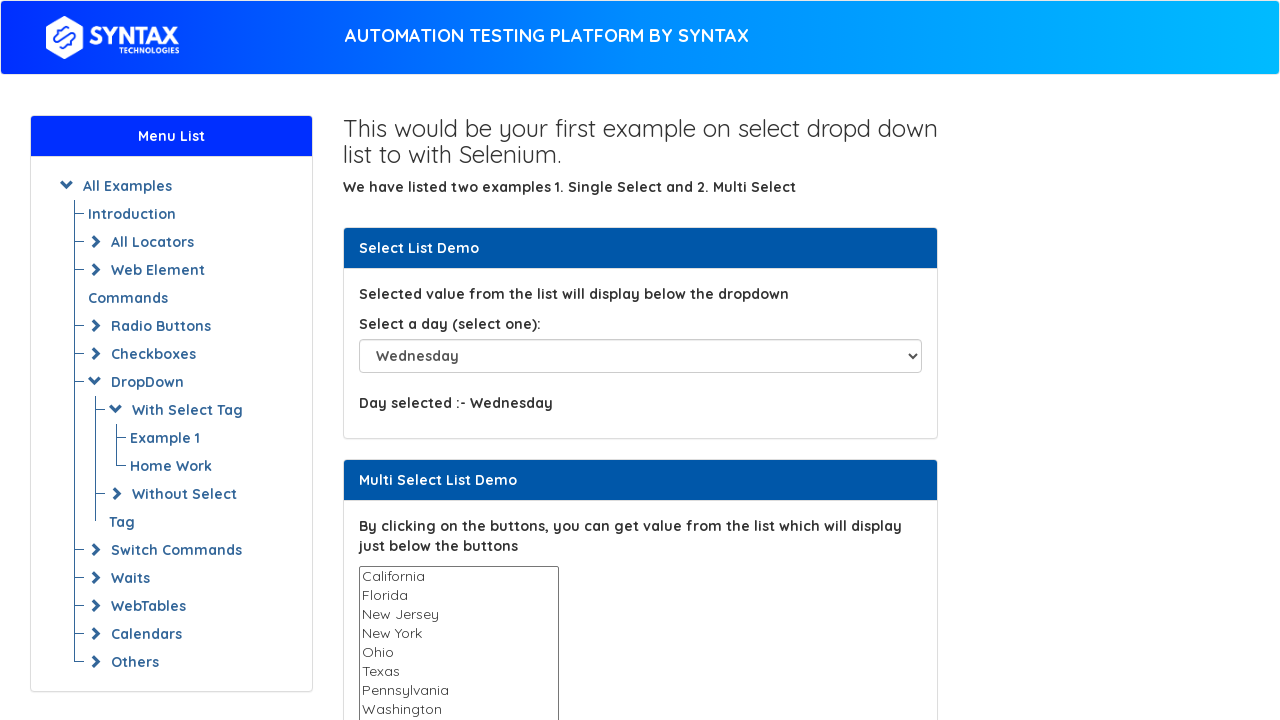

Waited 500ms for selection to complete
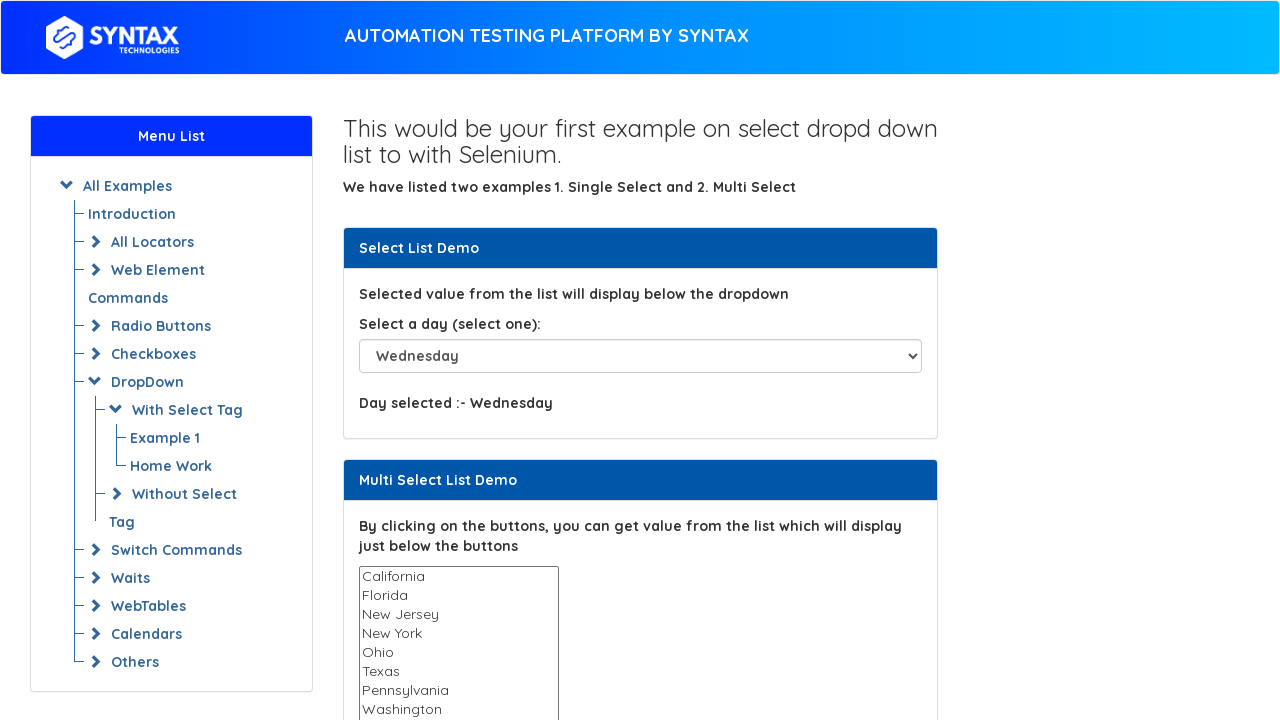

Retrieved option text: 'Thursday'
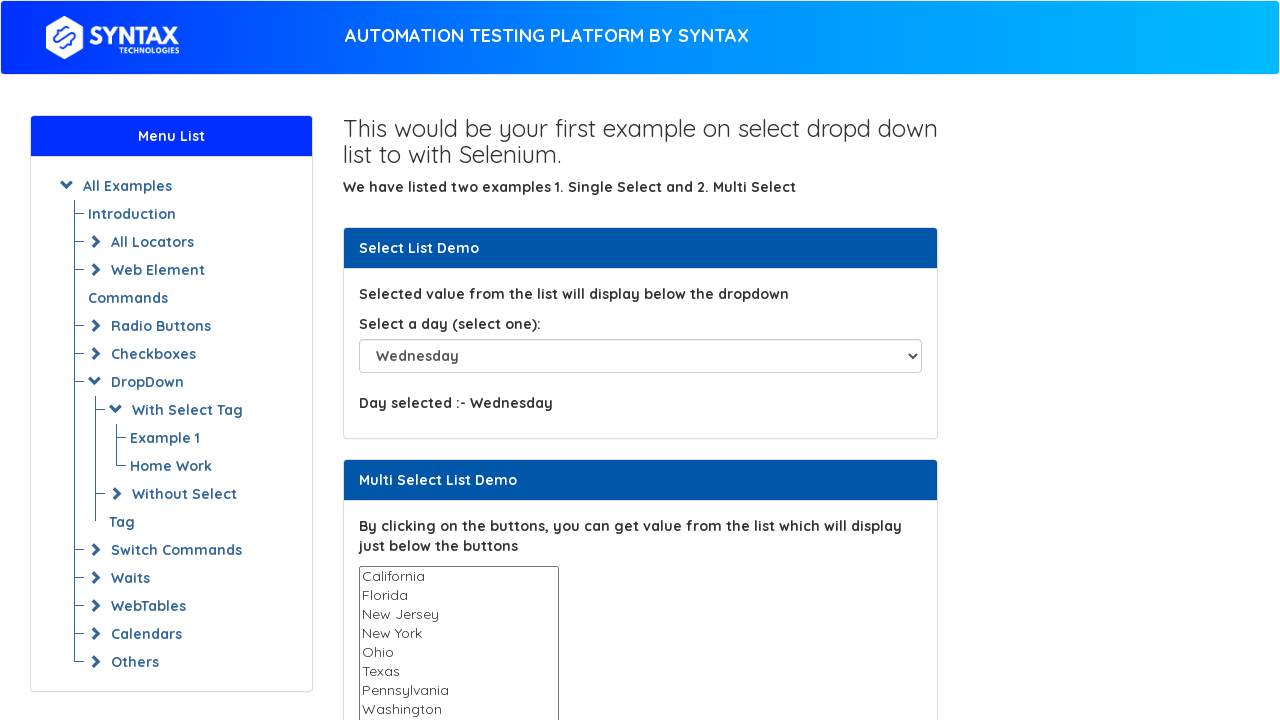

Selected dropdown option at index 5: 'Thursday' on select#select-demo
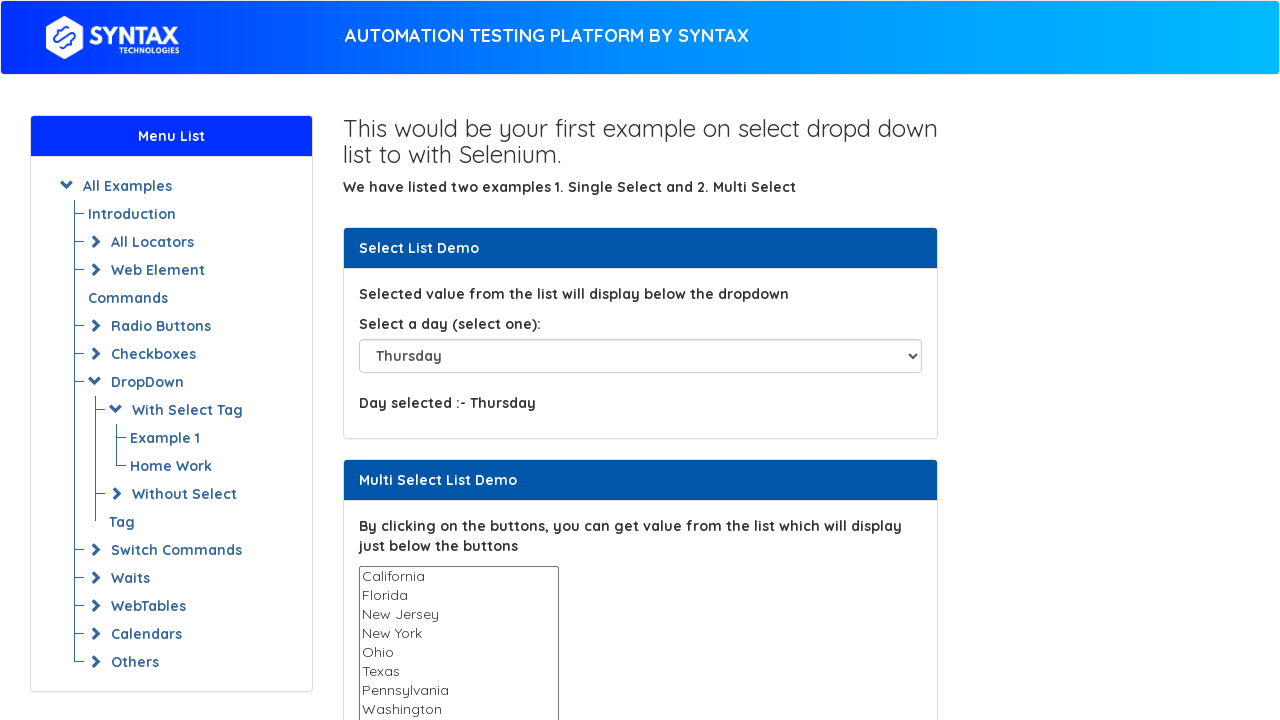

Waited 500ms for selection to complete
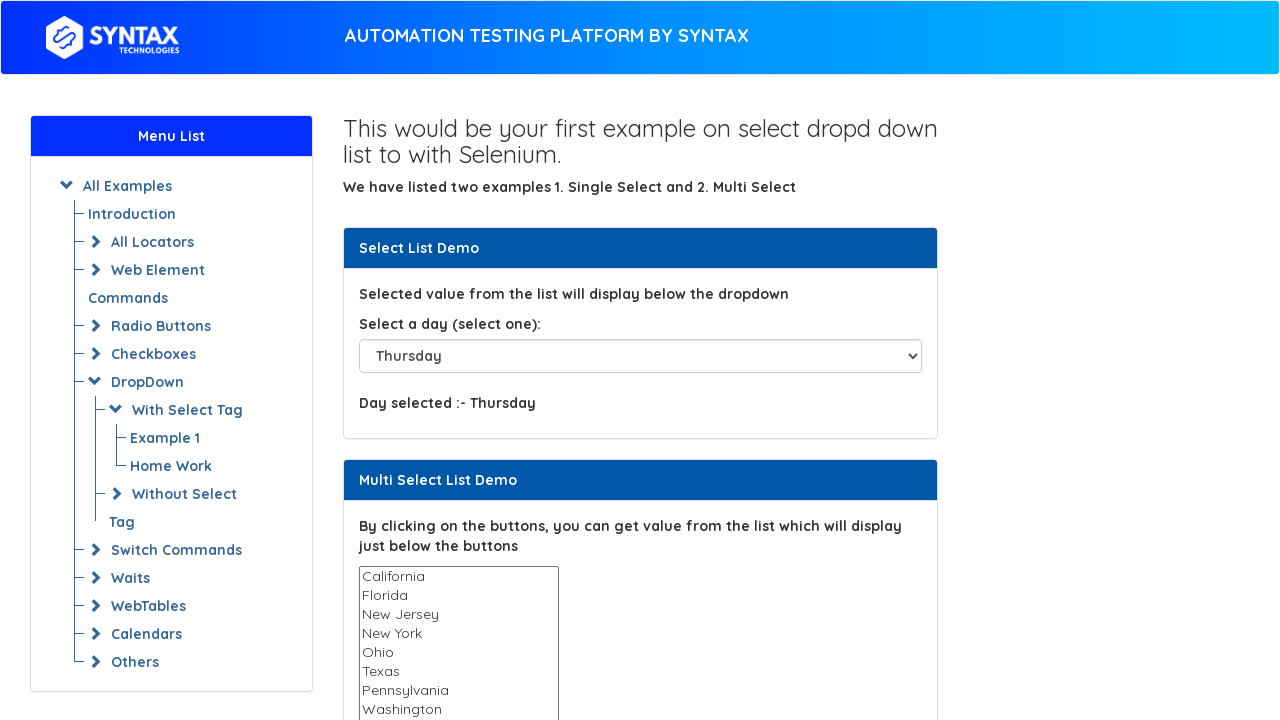

Retrieved option text: 'Friday'
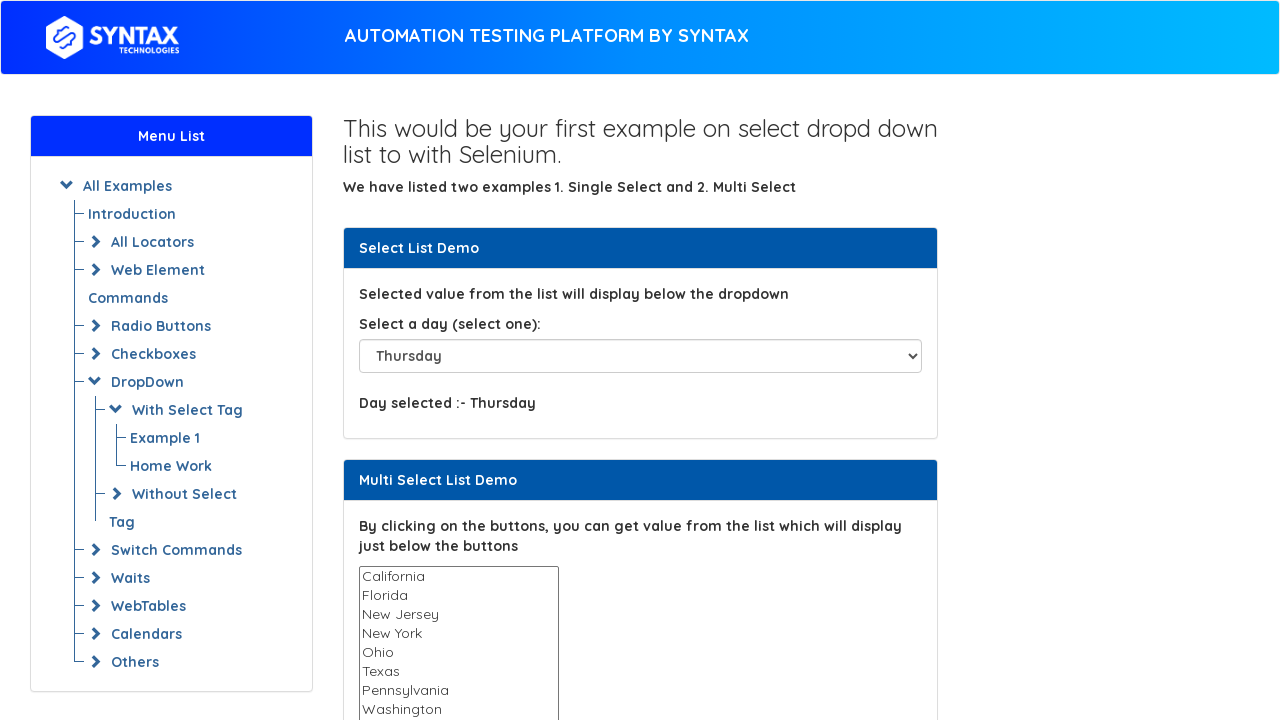

Selected dropdown option at index 6: 'Friday' on select#select-demo
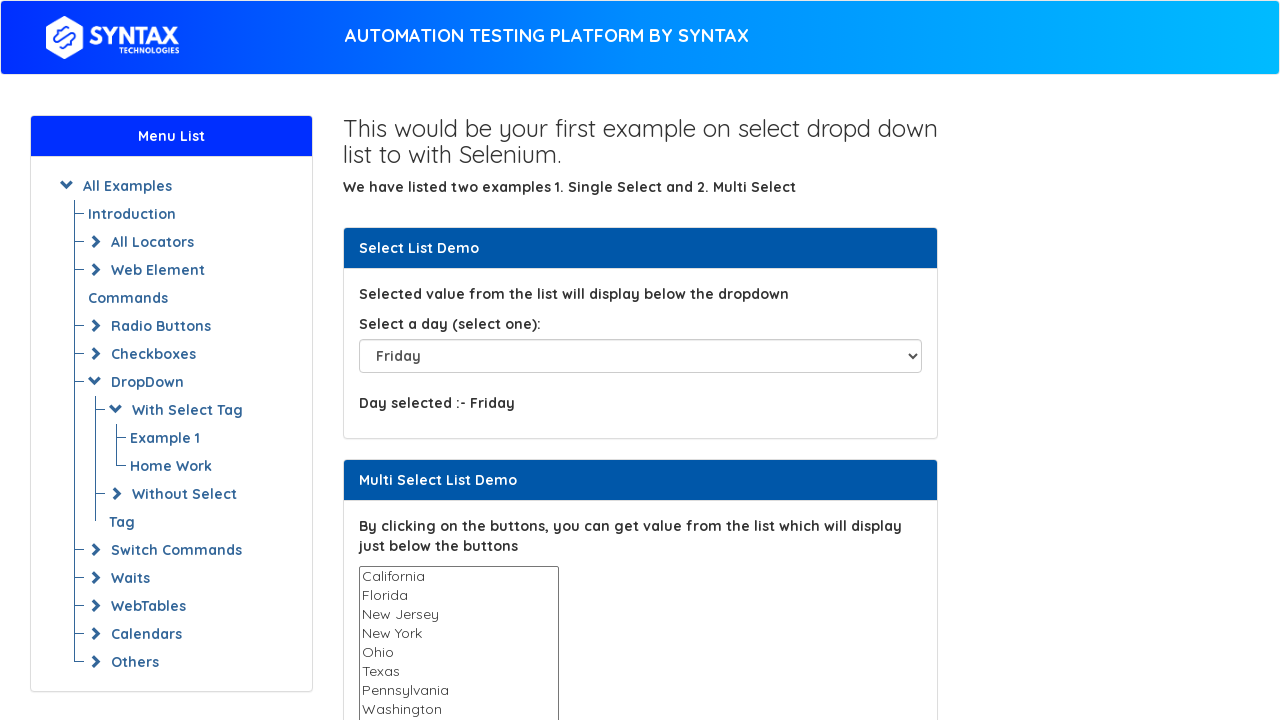

Waited 500ms for selection to complete
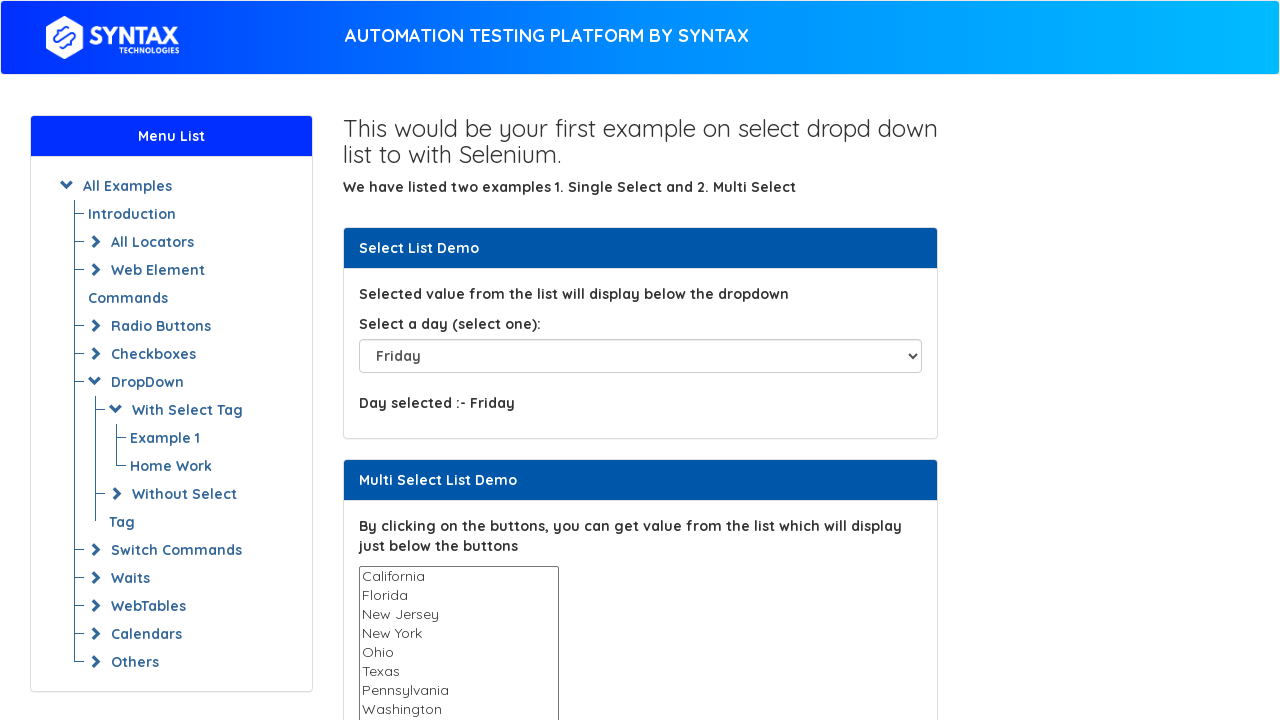

Retrieved option text: 'Saturday'
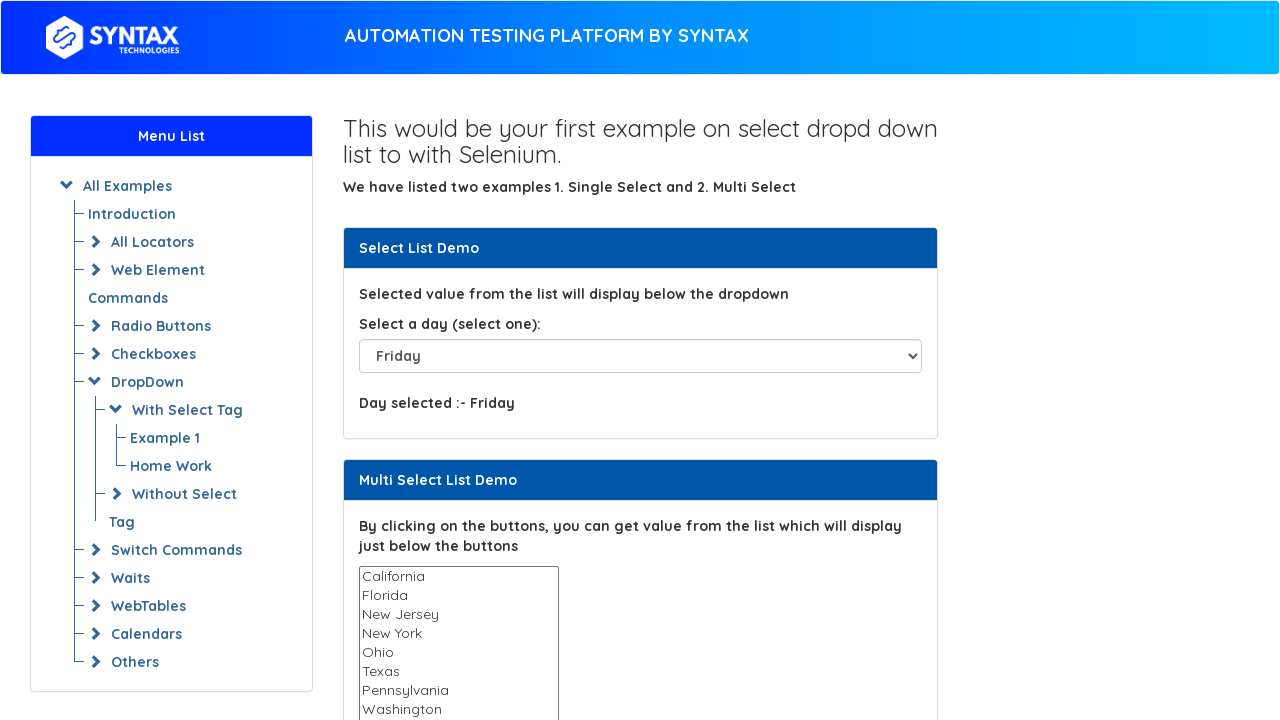

Selected dropdown option at index 7: 'Saturday' on select#select-demo
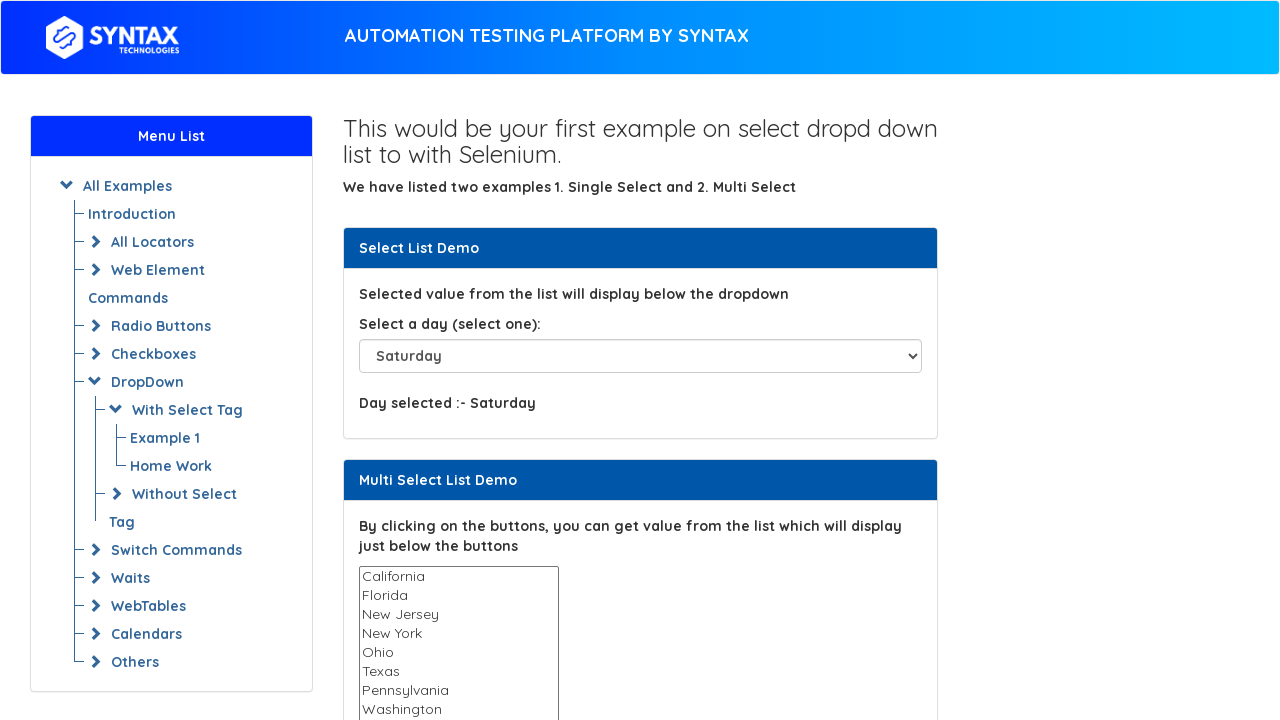

Waited 500ms for selection to complete
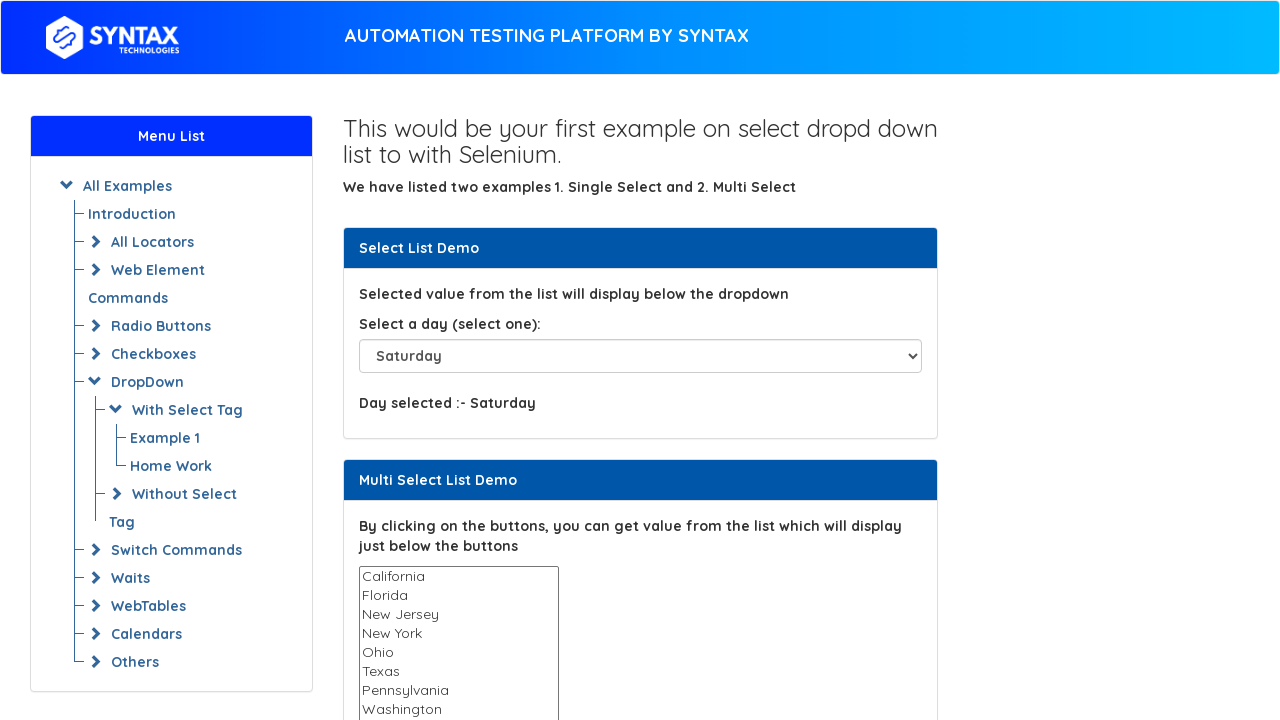

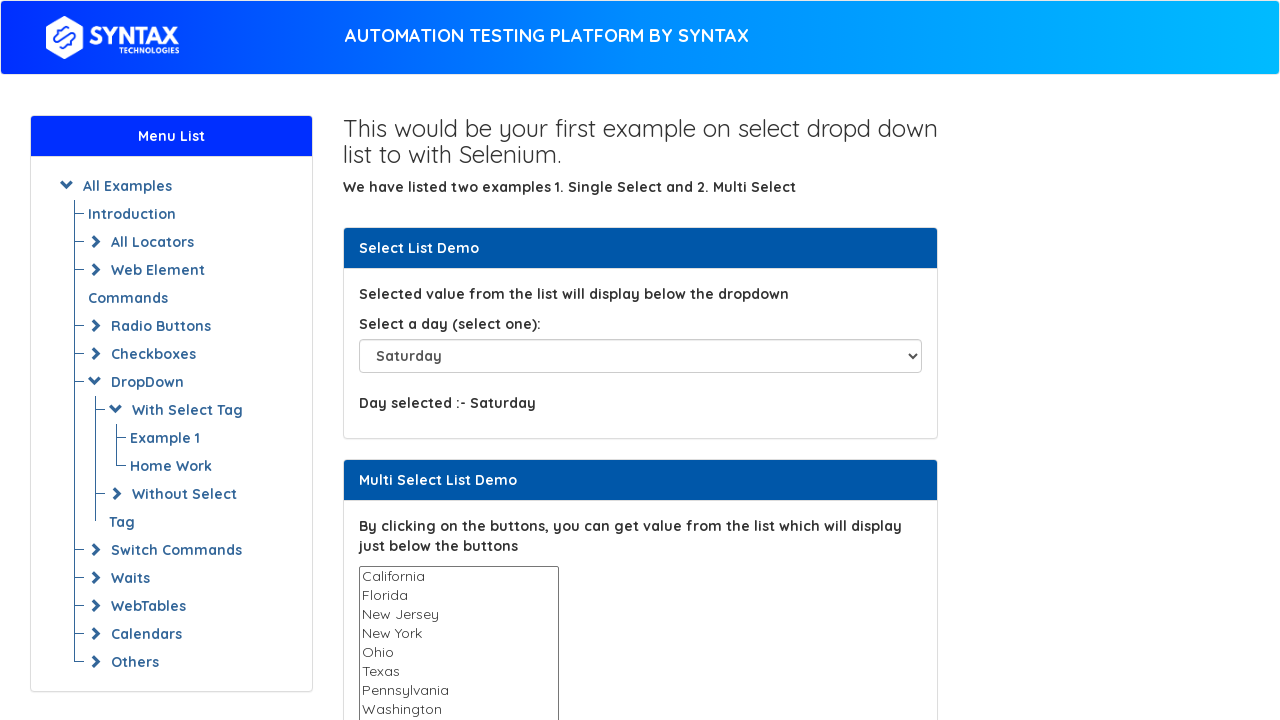